Tests a multi-step form workflow: calculates a mathematical result to find a link, clicks it, then fills out a form with personal information (first name, last name, city, country) and submits it.

Starting URL: http://suninjuly.github.io/find_link_text

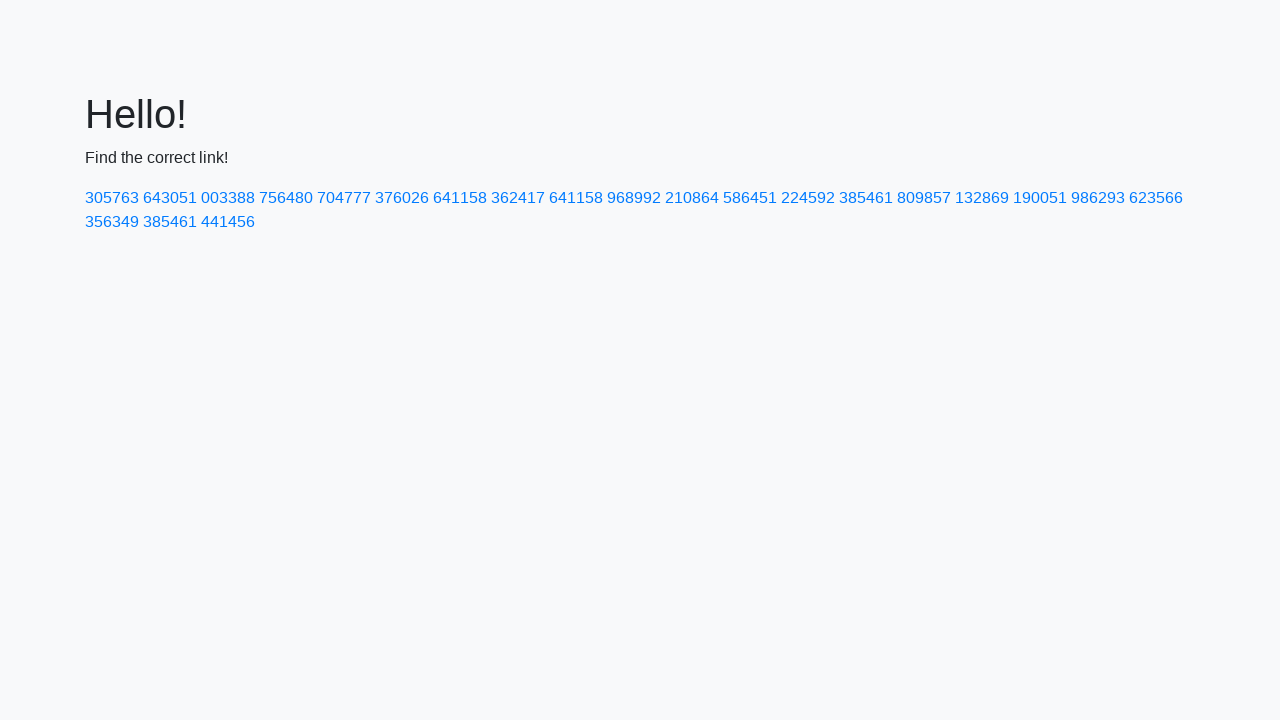

Clicked link with calculated text: 224592 at (808, 198) on text=224592
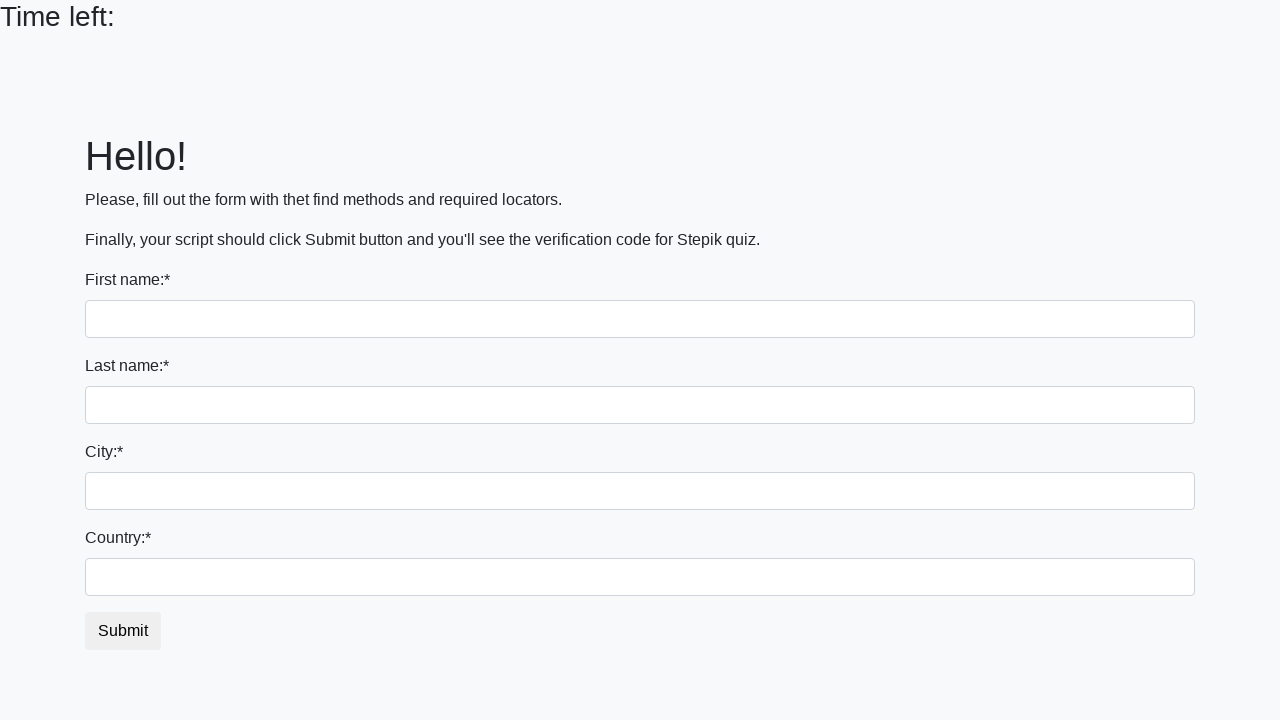

Filled first name field with 'Ivan' on input
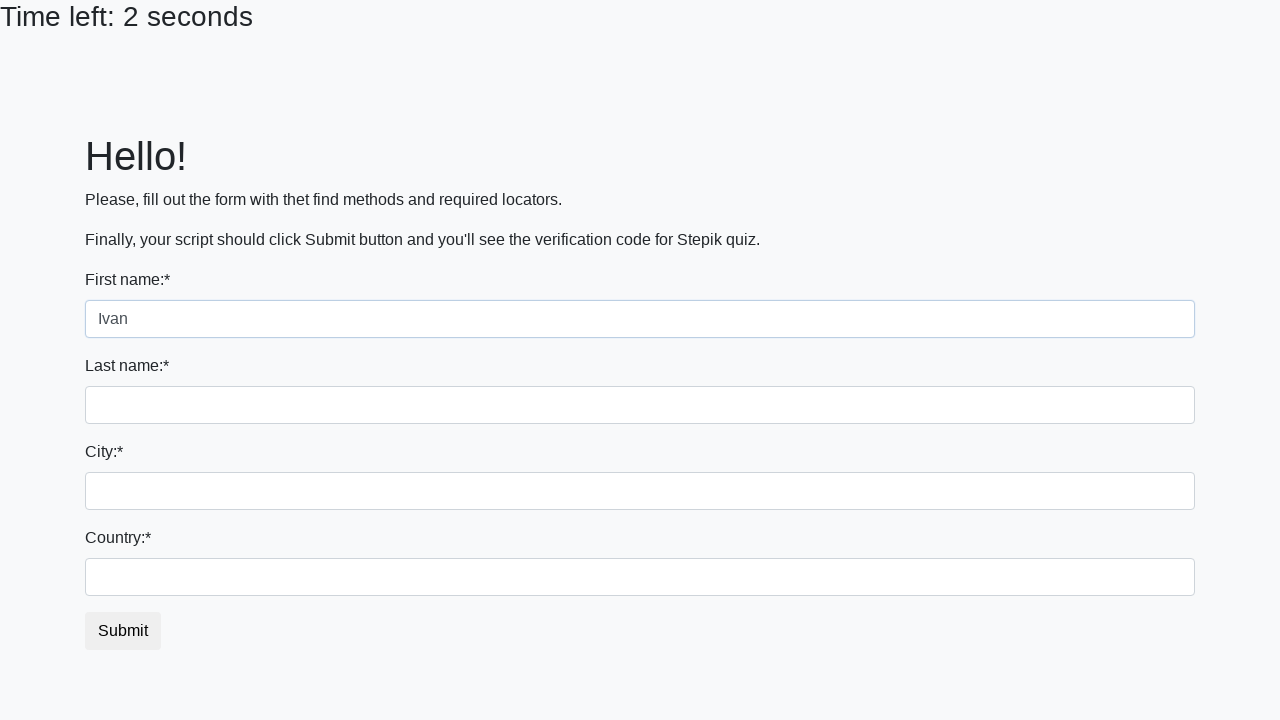

Filled last name field with 'Petrov' on input[name='last_name']
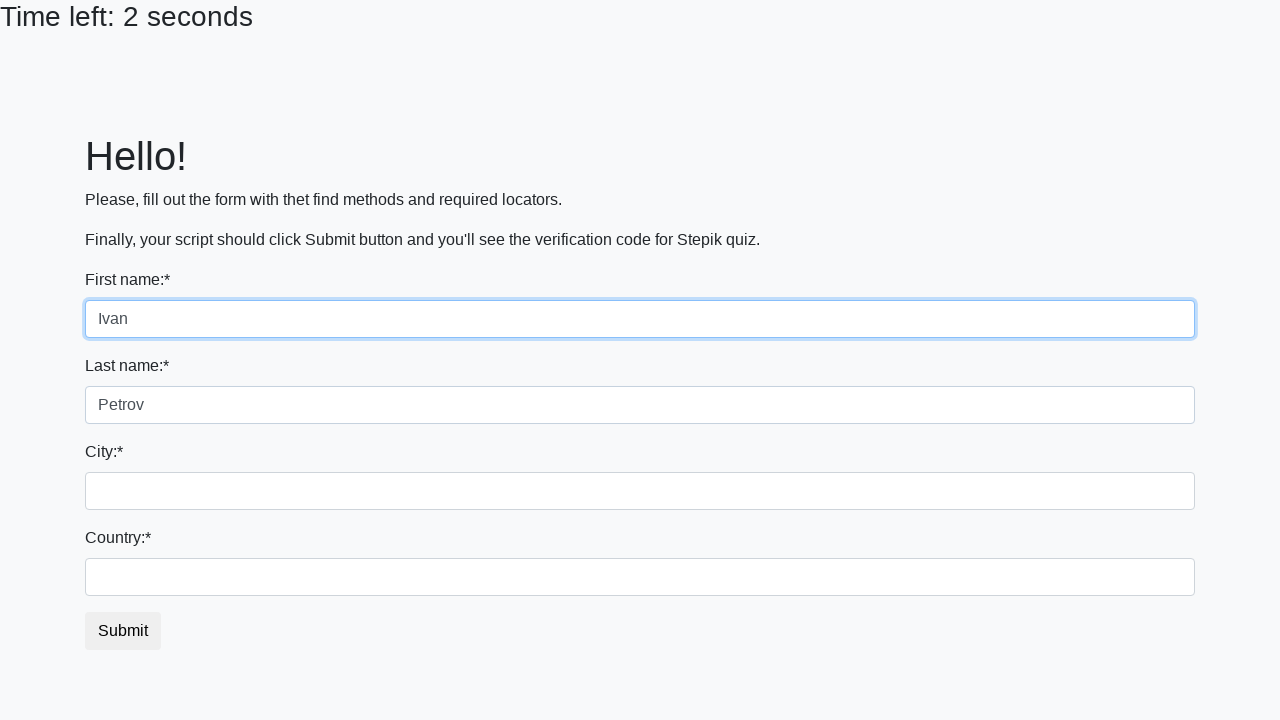

Filled city field with 'Smolensk' on .city
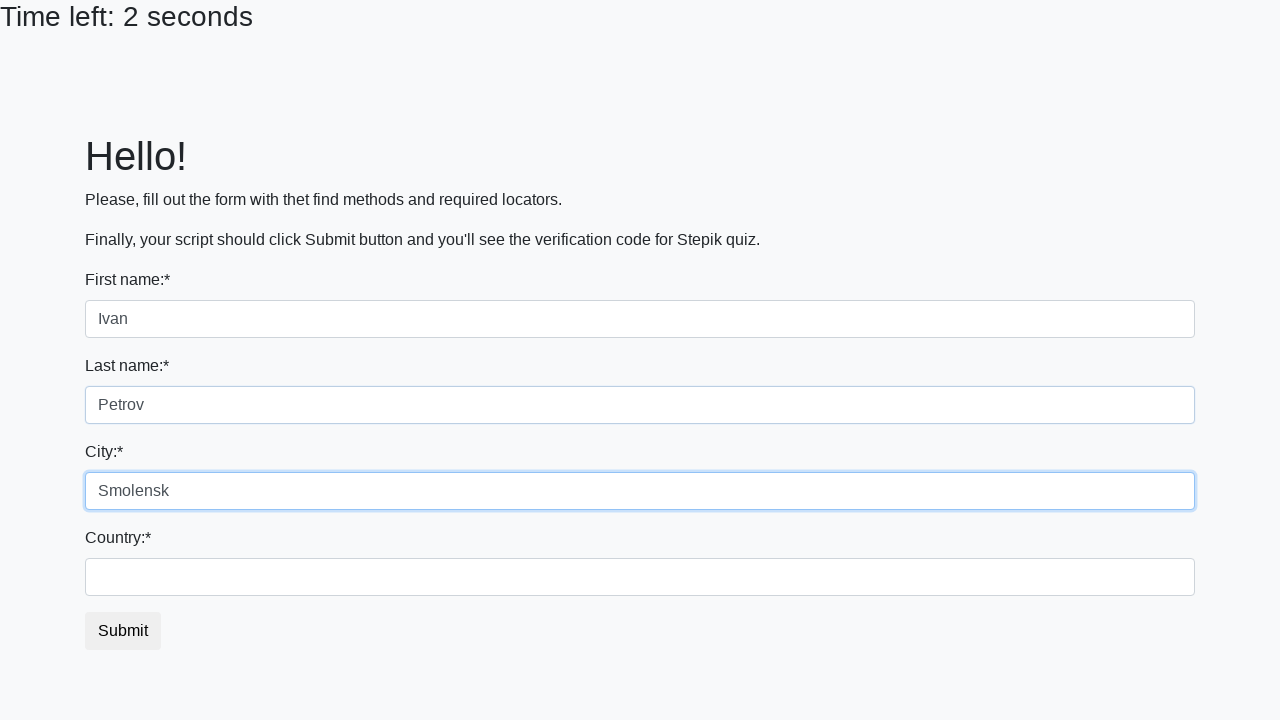

Filled country field with 'Russia' on #country
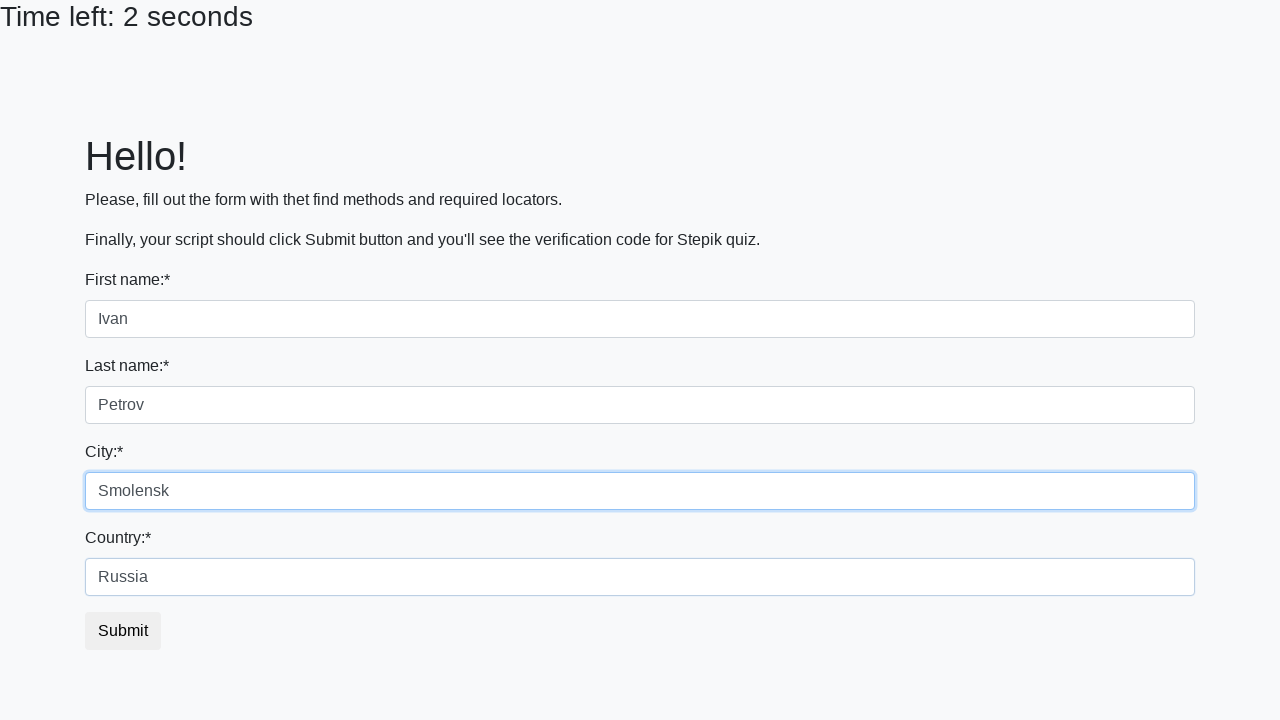

Clicked submit button to complete form at (123, 631) on button.btn
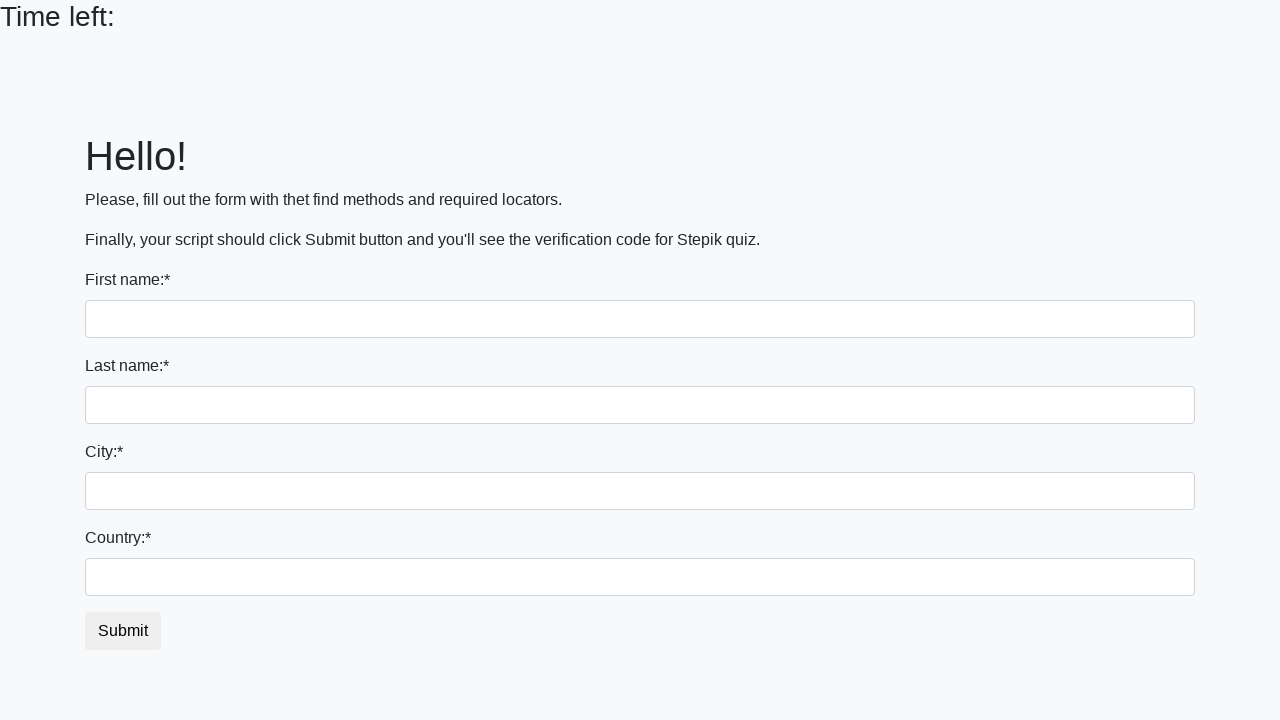

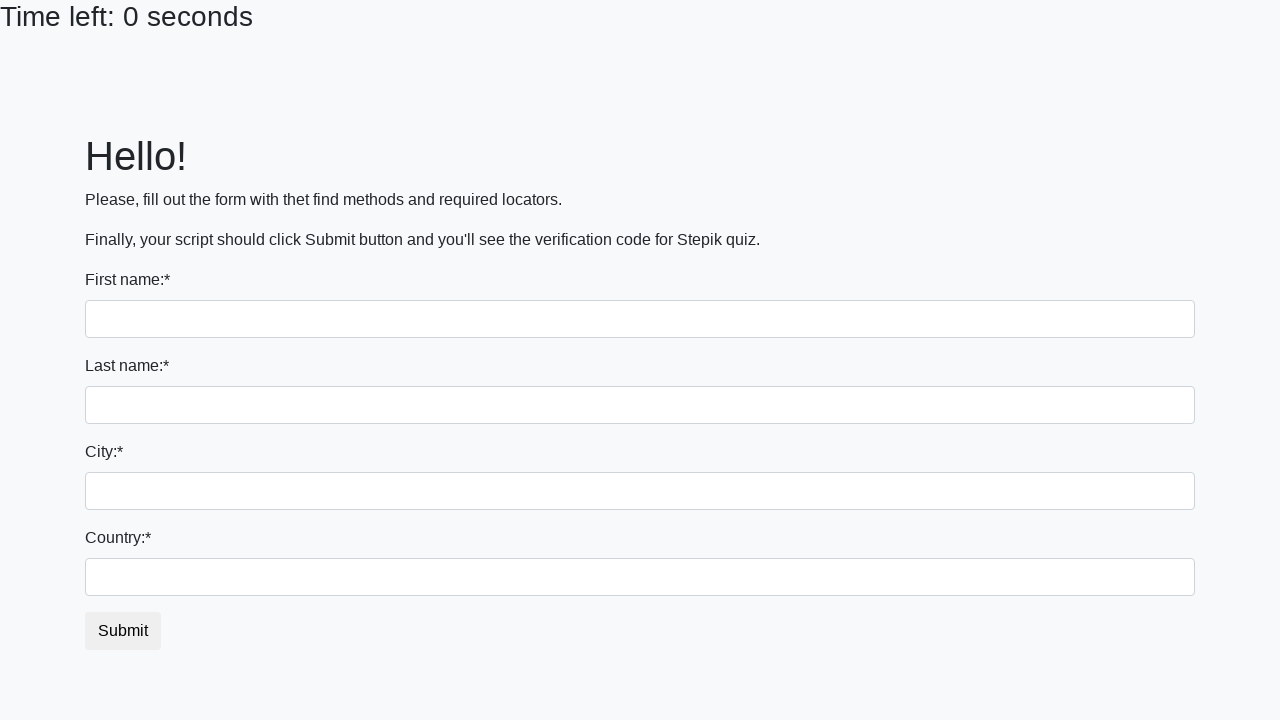